Tests web table interaction by navigating to a practice page and verifying the table structure by counting rows and columns, then reading specific row data from the table.

Starting URL: https://qaclickacademy.com/practice.php

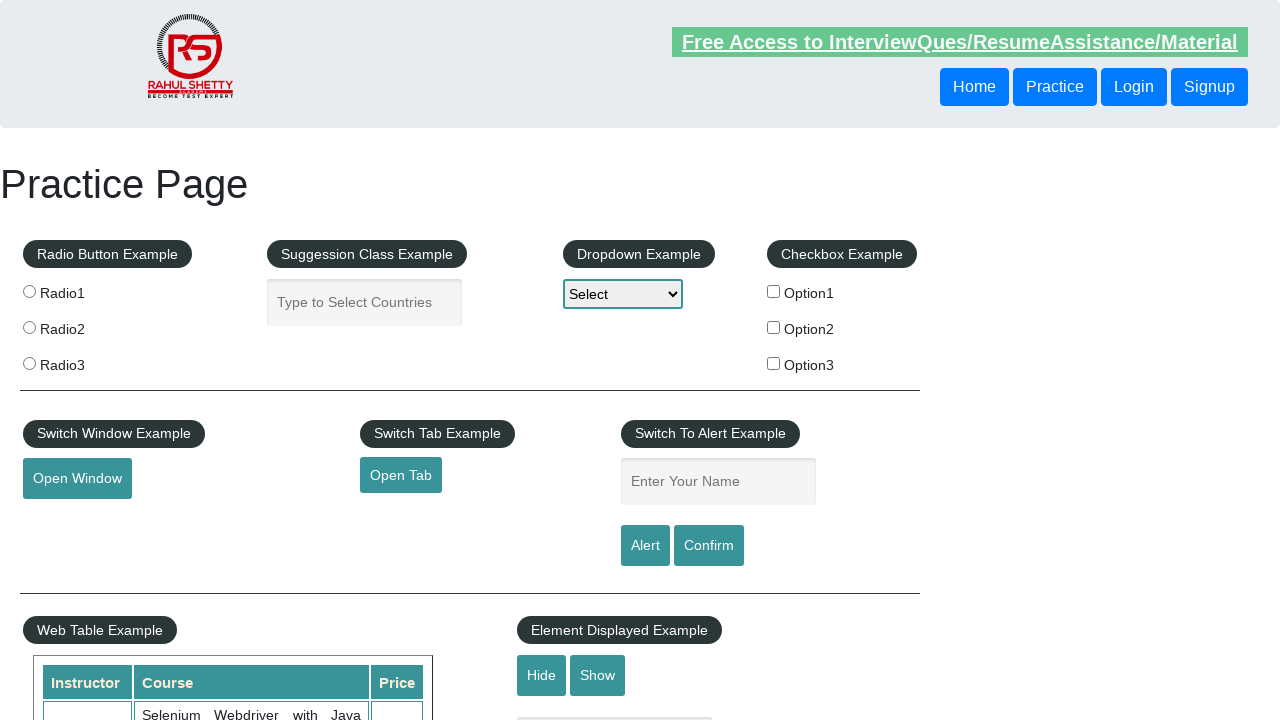

Waited for table.table-display to be visible
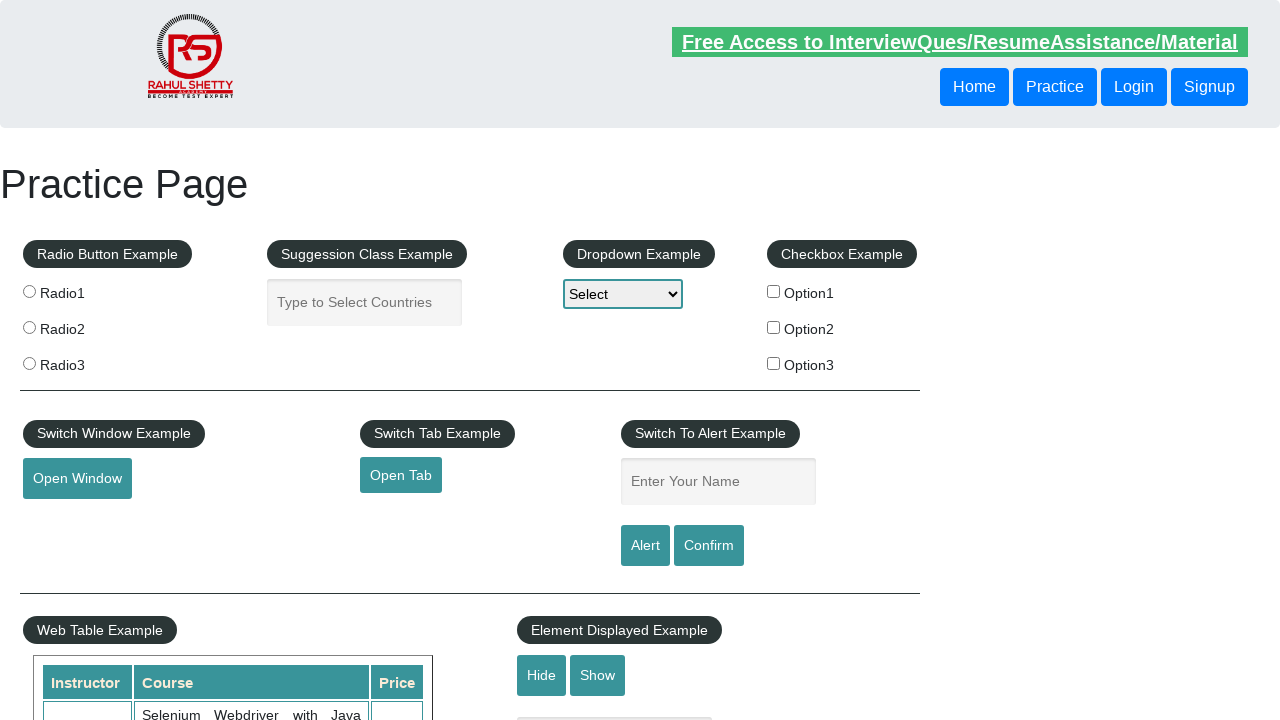

Counted table rows: 11 rows found
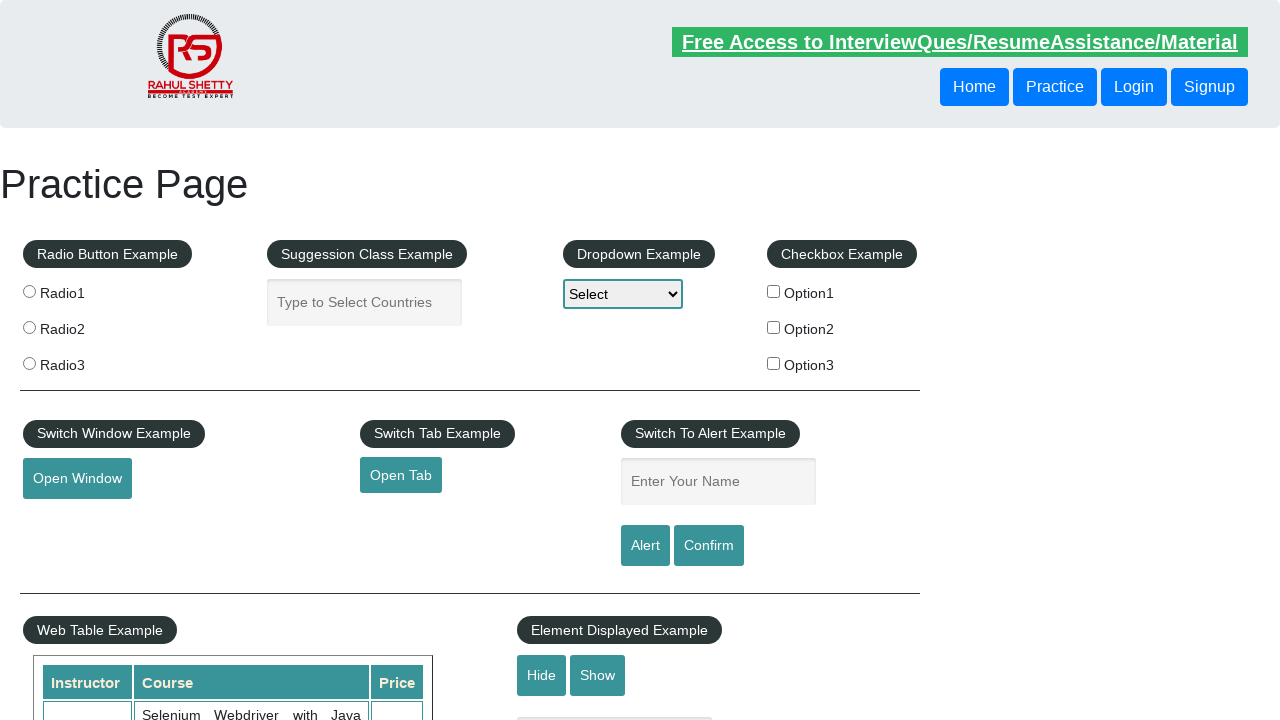

Counted table columns: 3 columns found
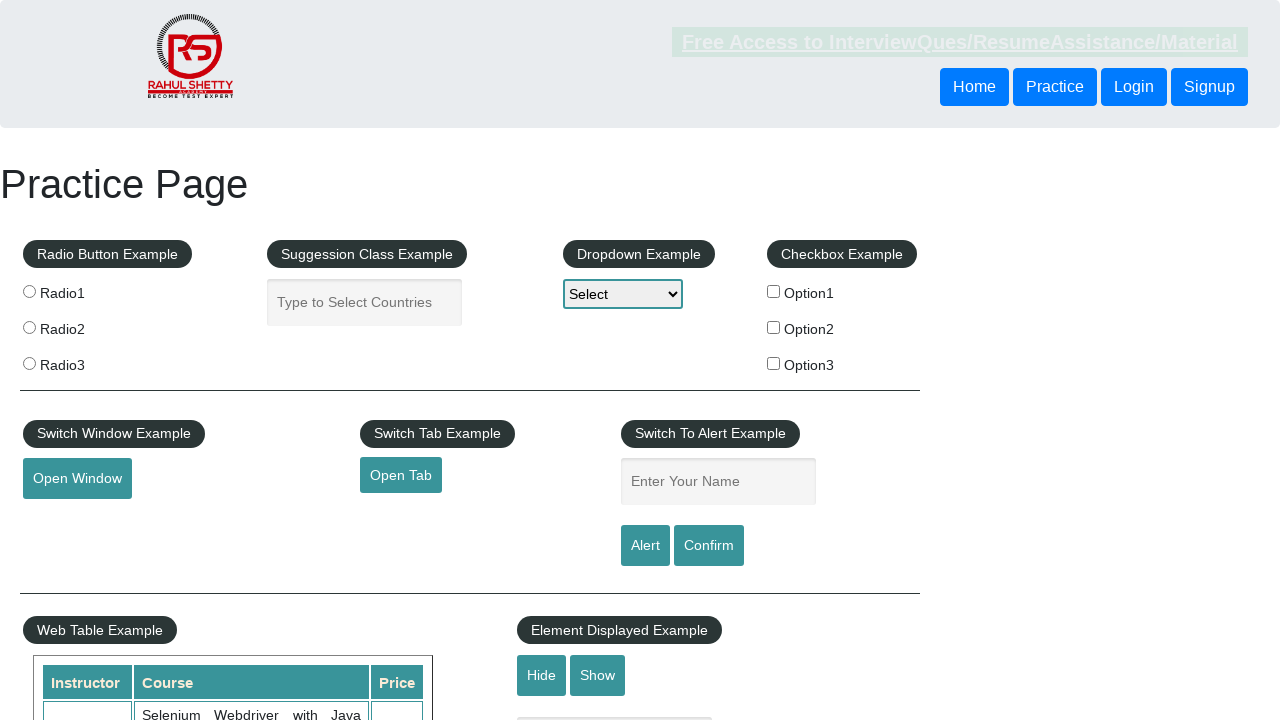

Retrieved text content from the 3rd table row (2nd data row)
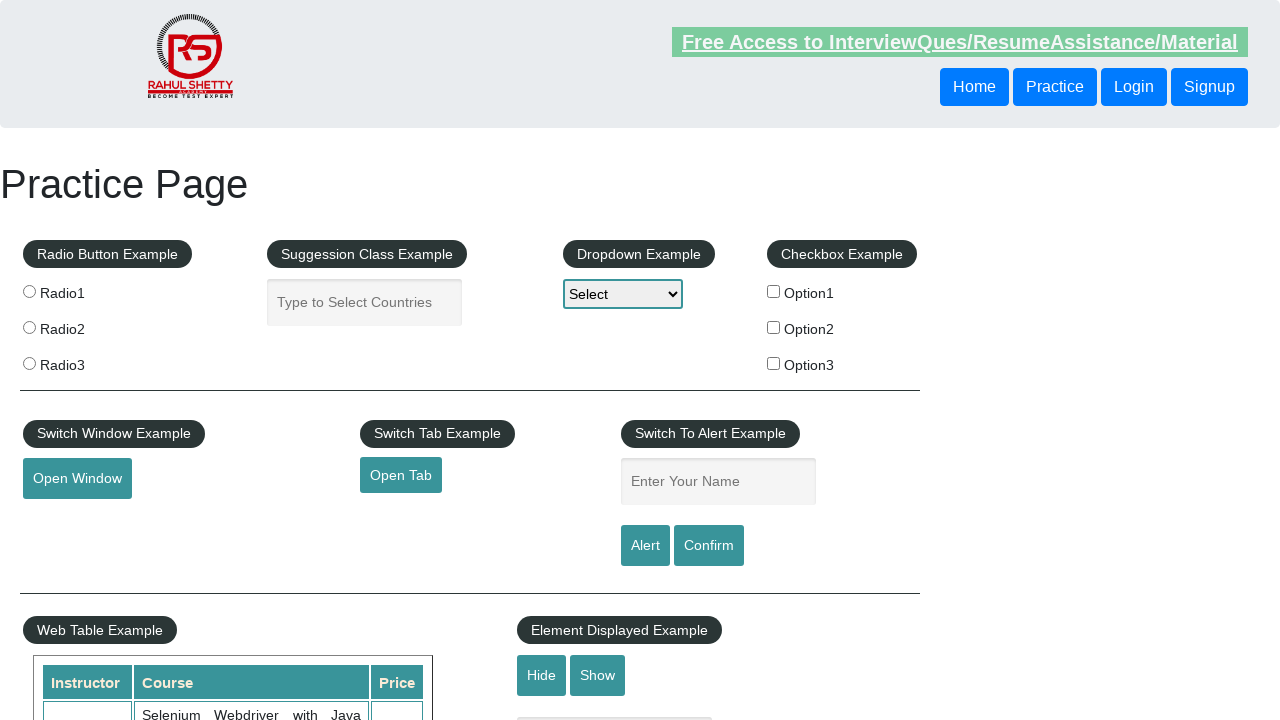

Retrieved text content from table row 0
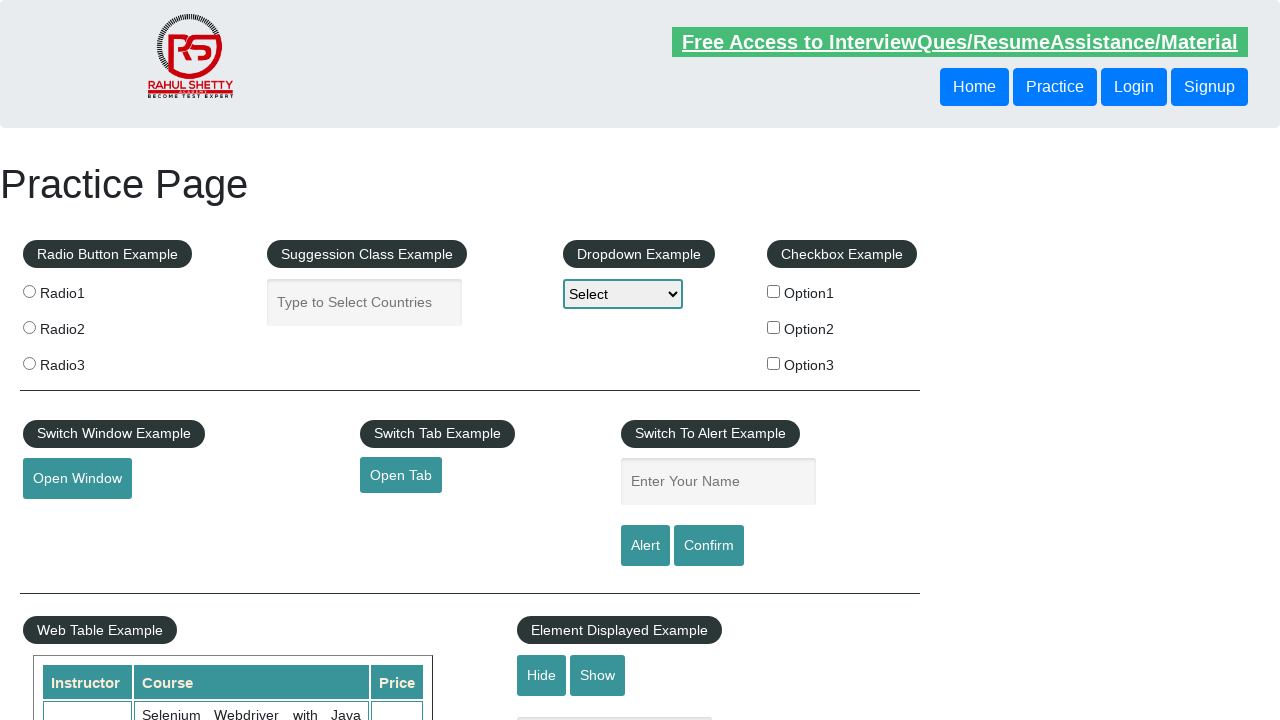

Retrieved text content from table row 1
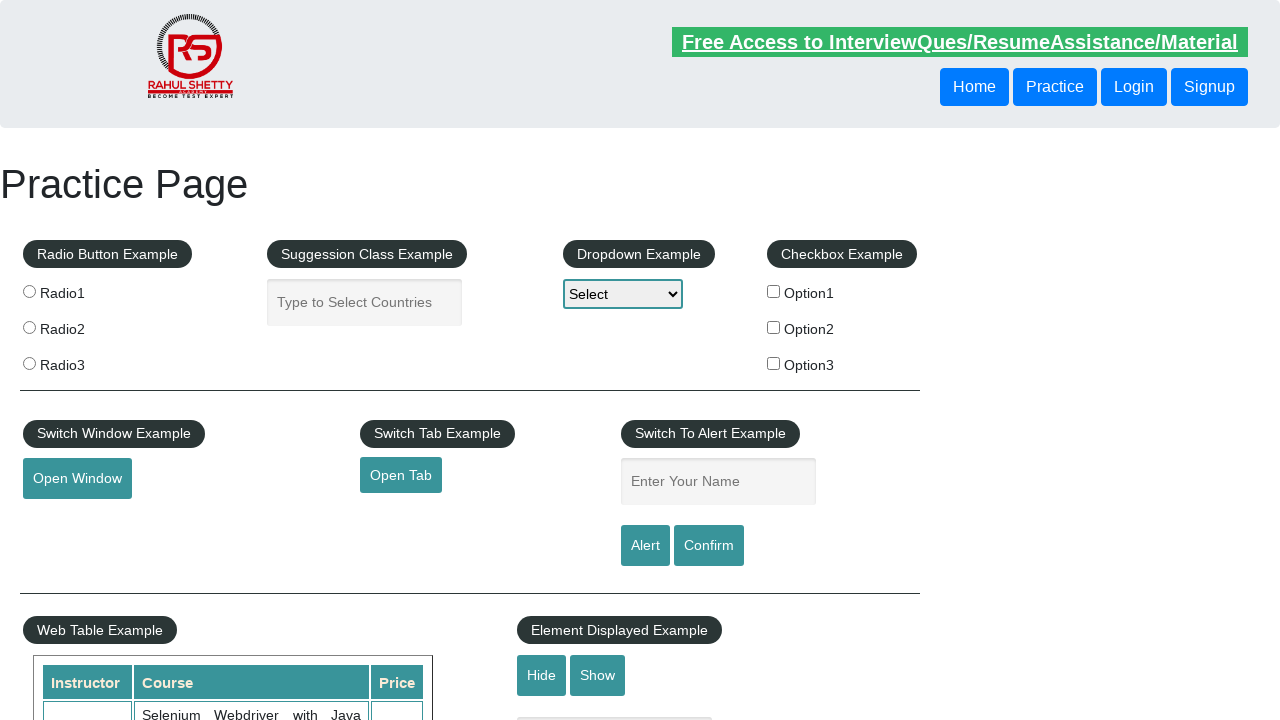

Retrieved text content from table row 2
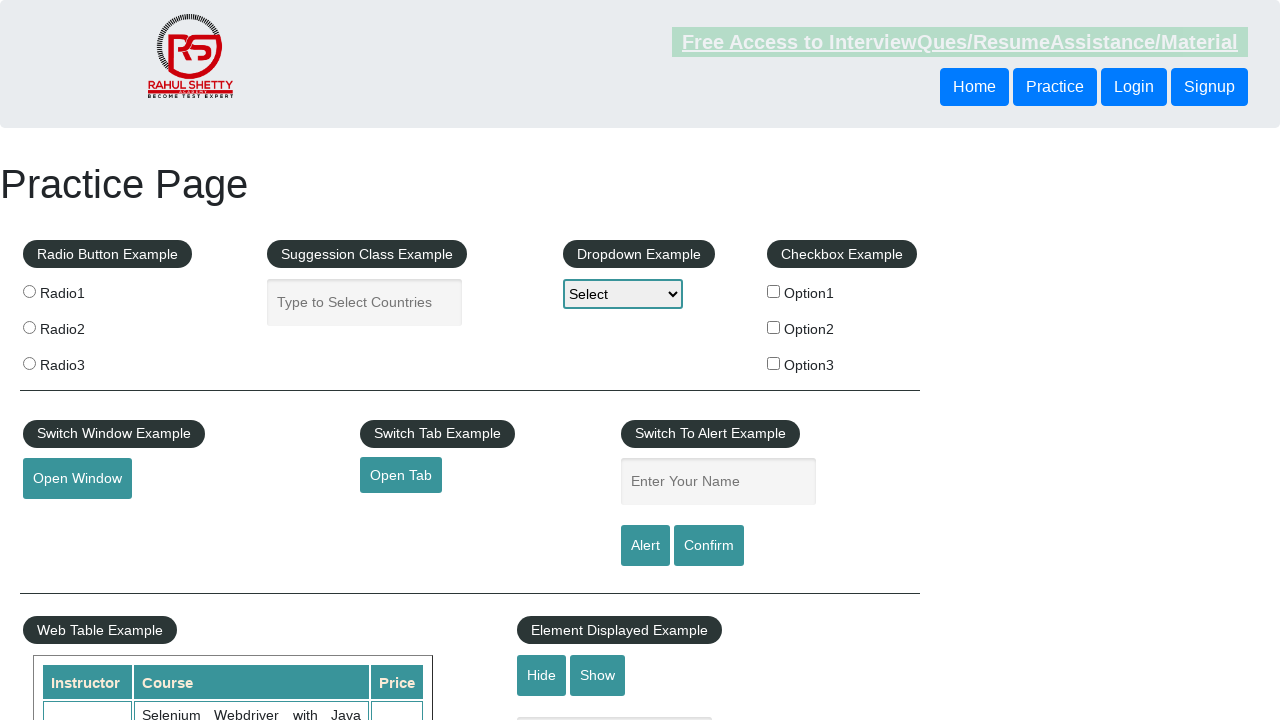

Retrieved text content from table row 3
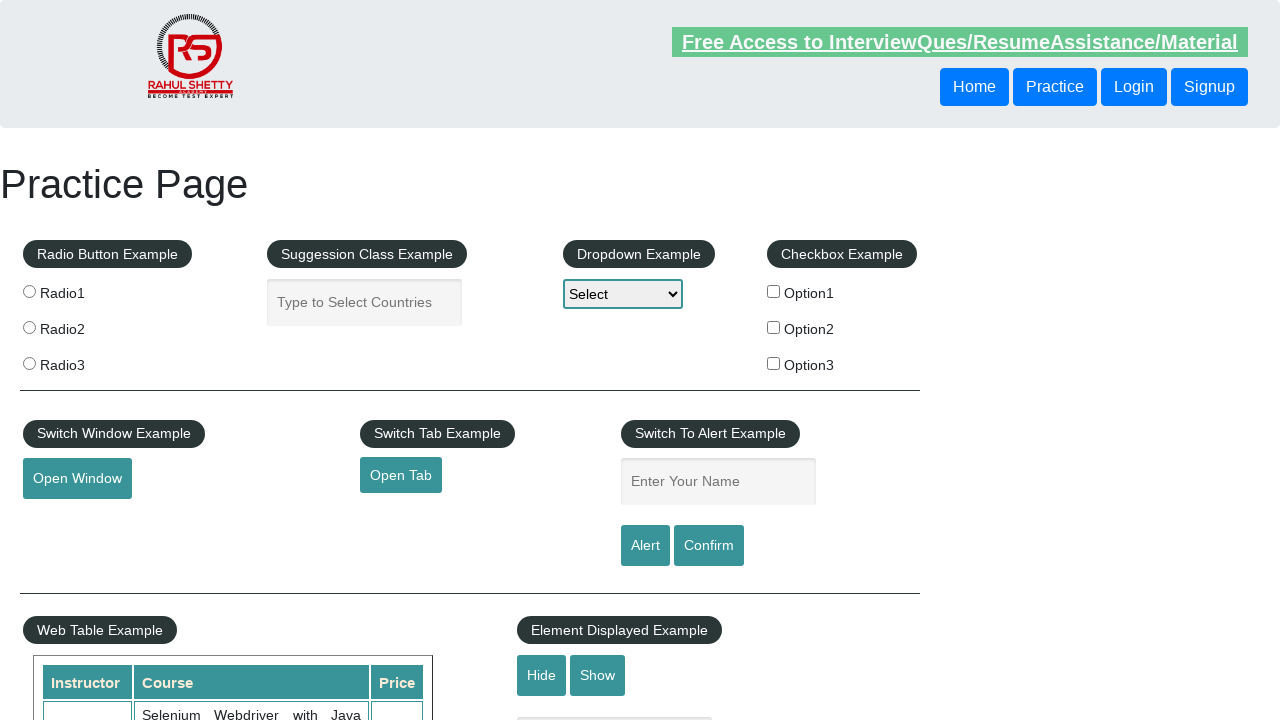

Retrieved text content from table row 4
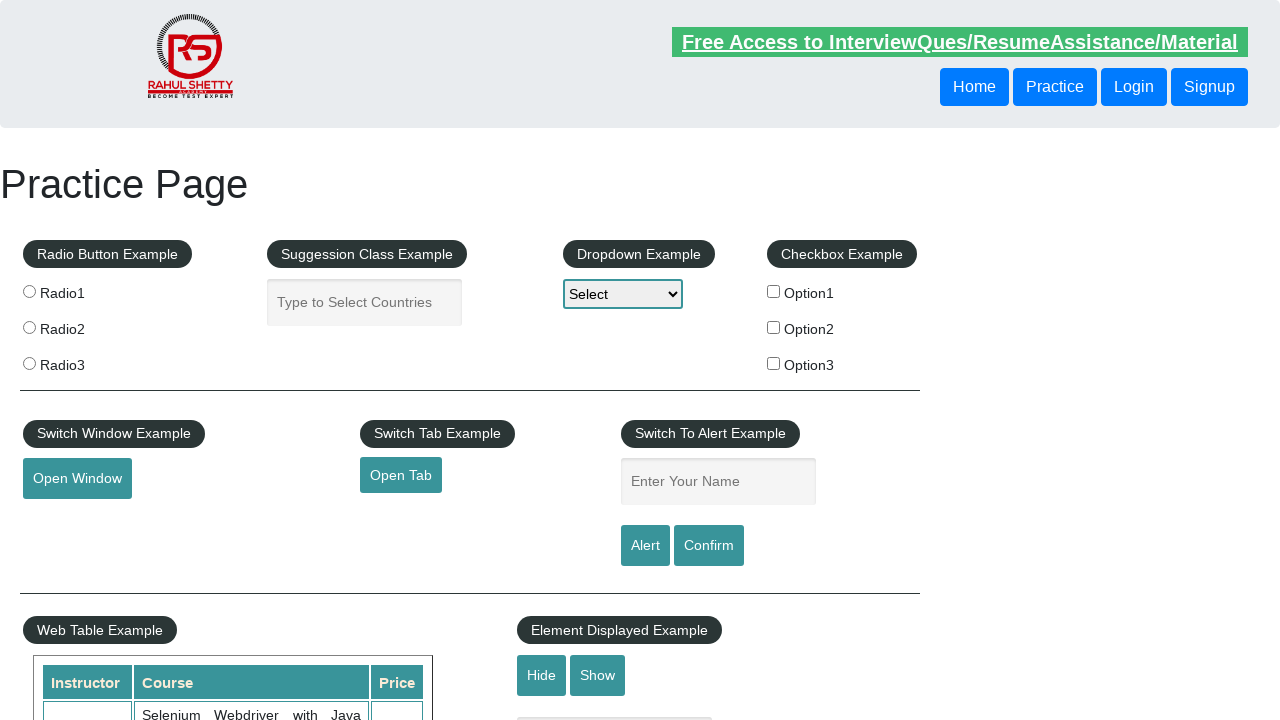

Retrieved text content from table row 5
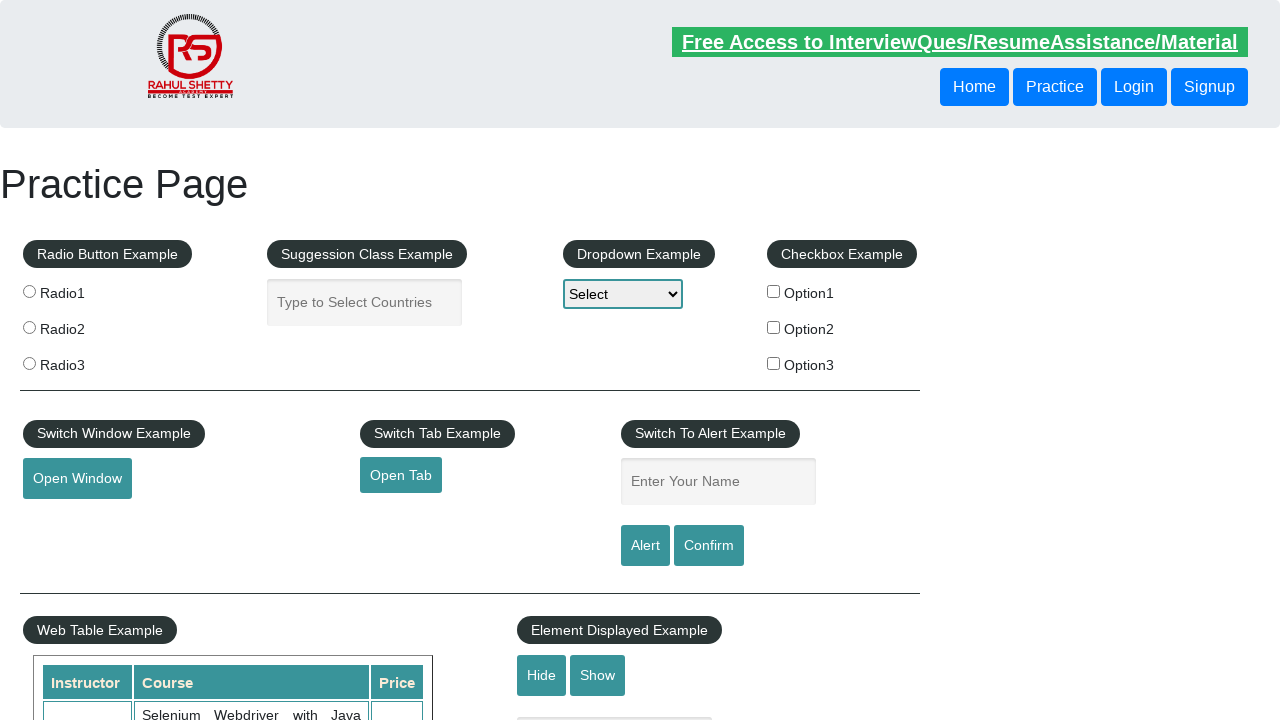

Retrieved text content from table row 6
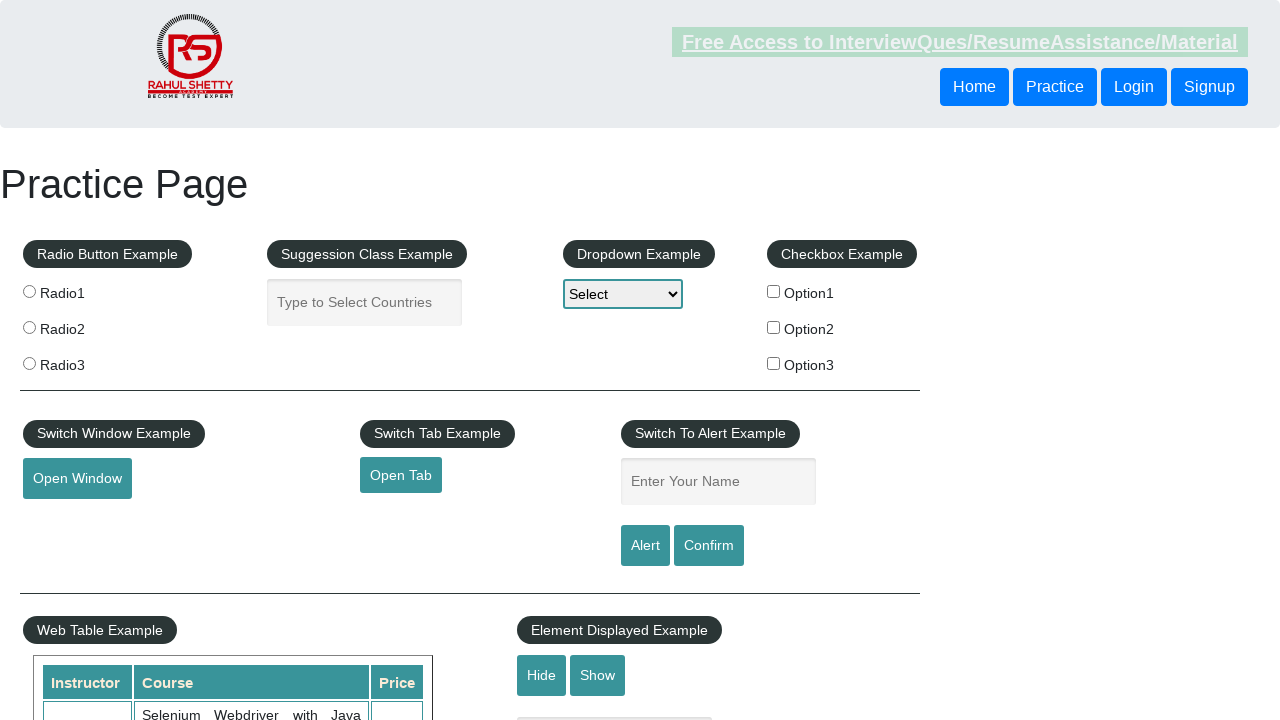

Retrieved text content from table row 7
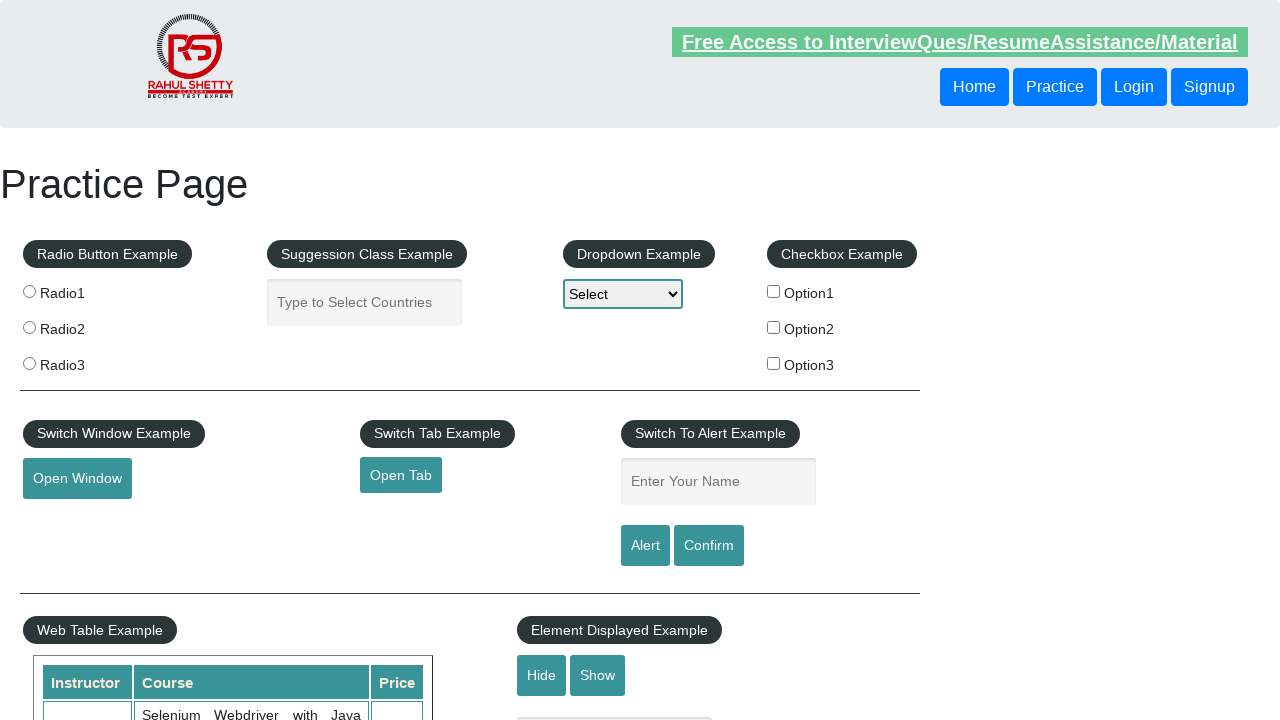

Retrieved text content from table row 8
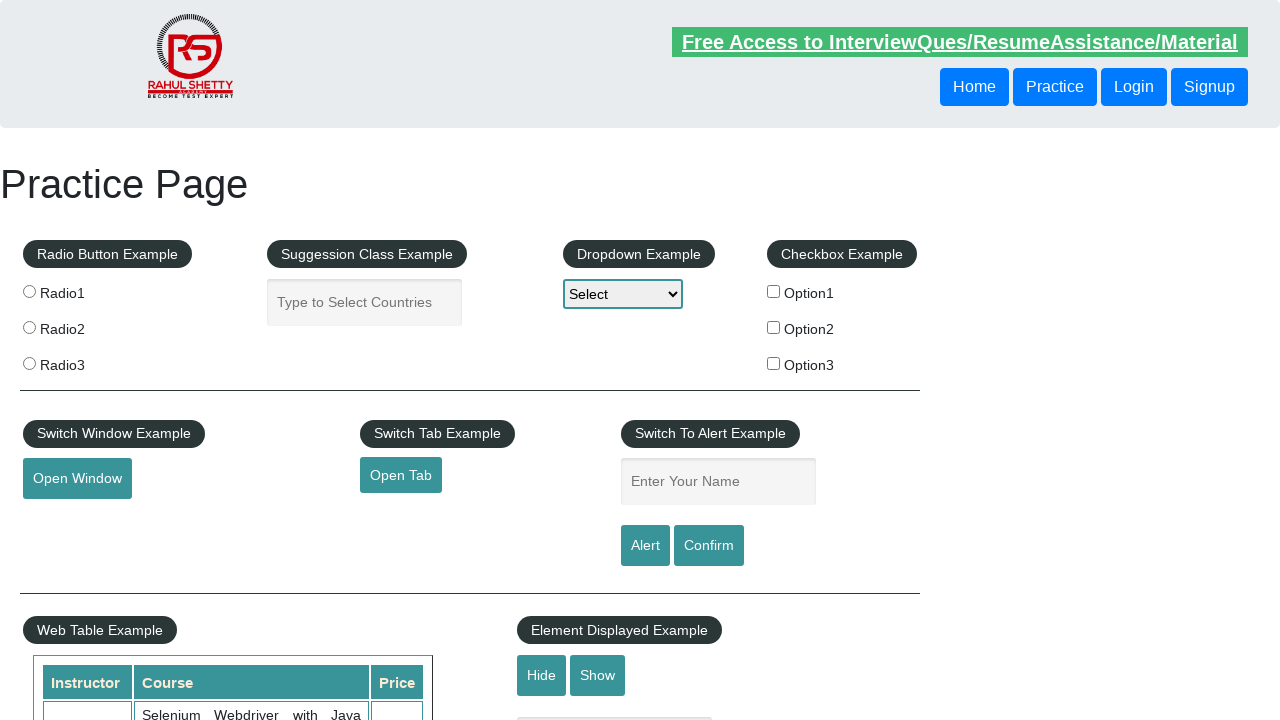

Retrieved text content from table row 9
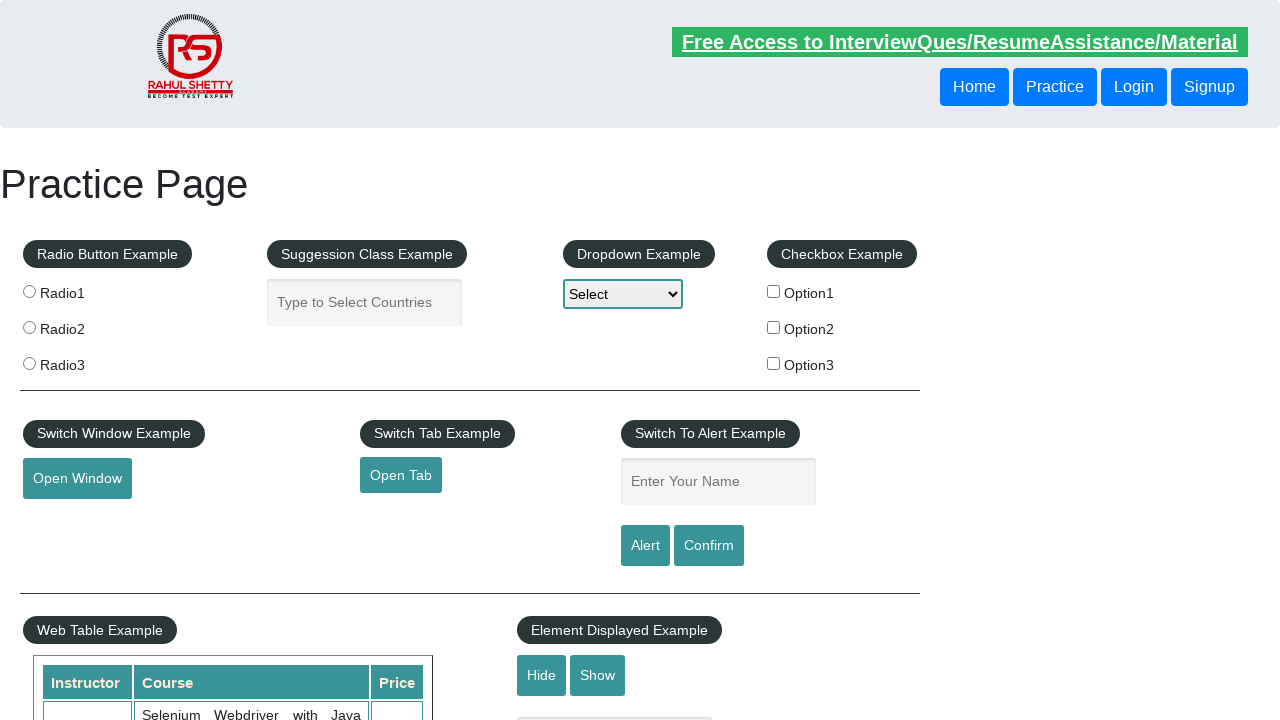

Retrieved text content from table row 10
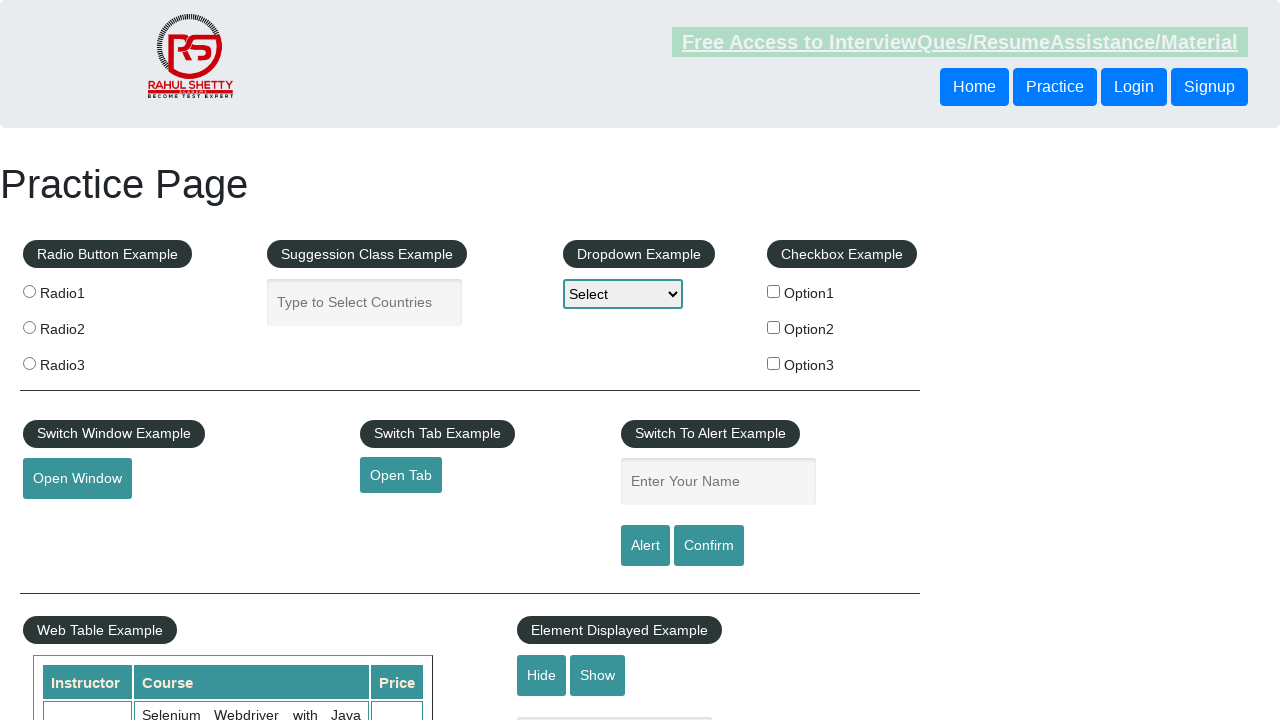

Waited for product table with ID '#product' to be visible
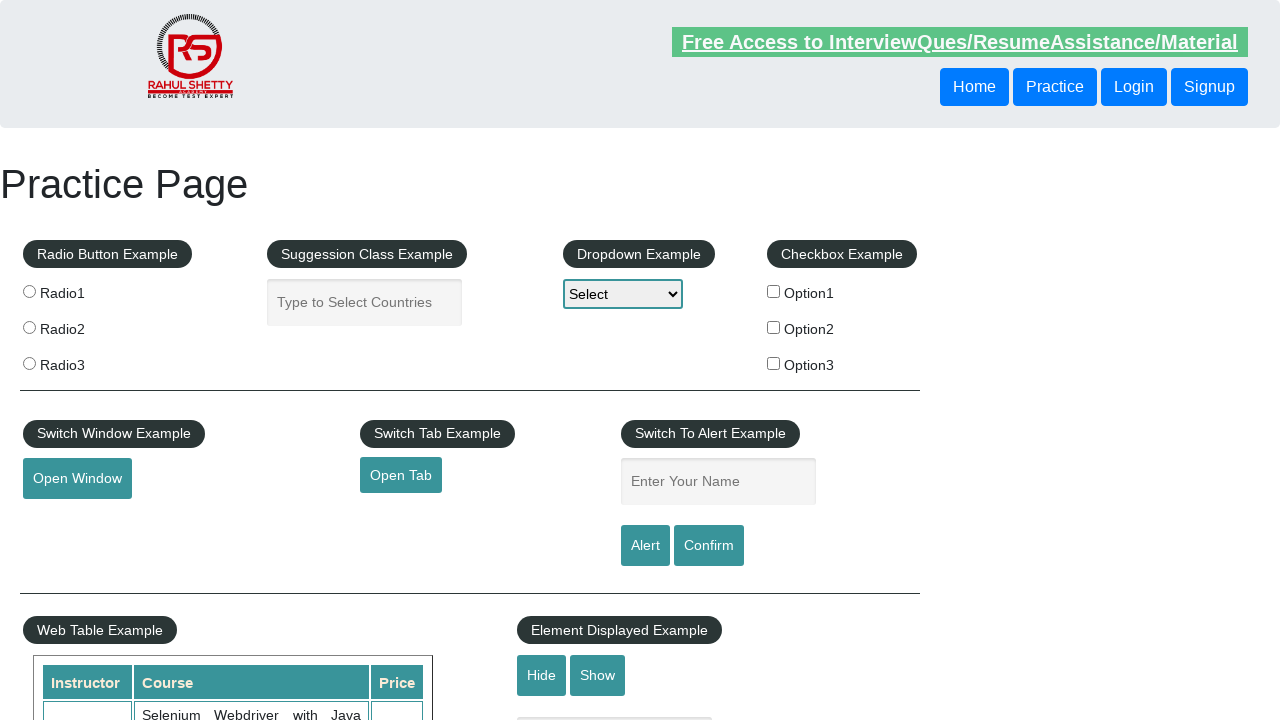

Located product table element
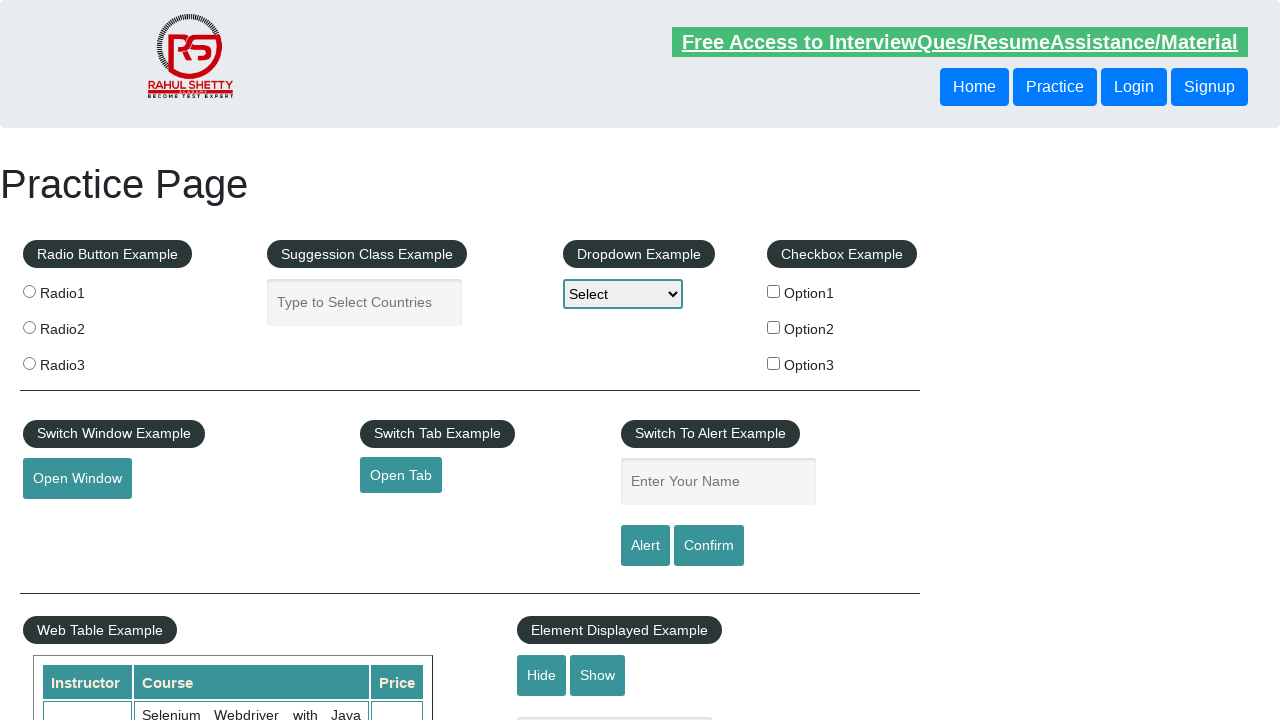

Counted product table rows: 21 rows found
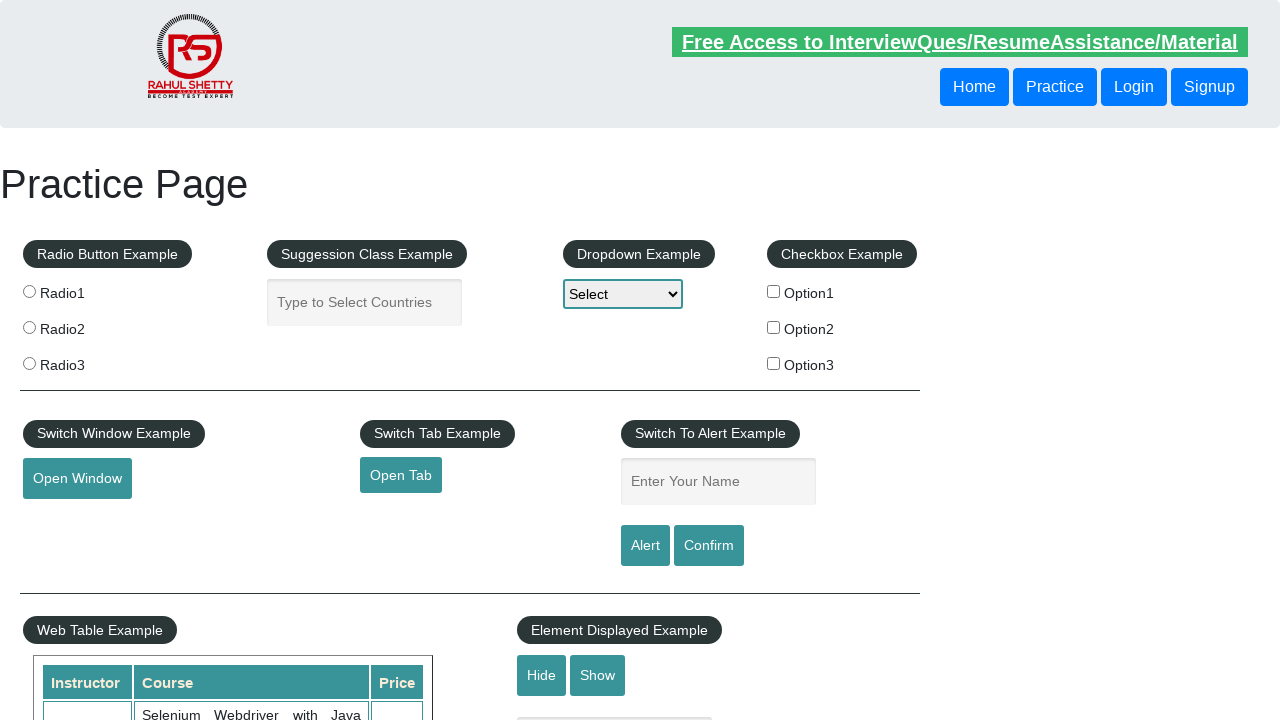

Counted product table columns: 3 columns found
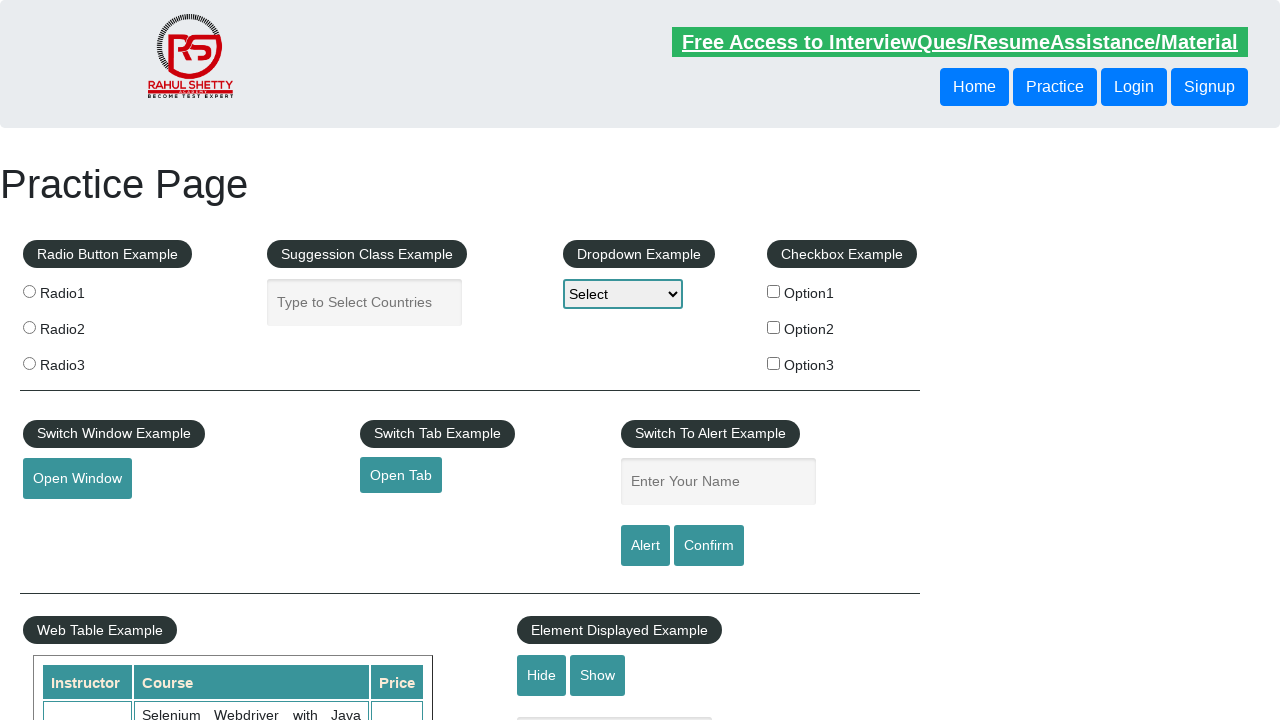

Located all data cells in the 3rd table row (2nd data row)
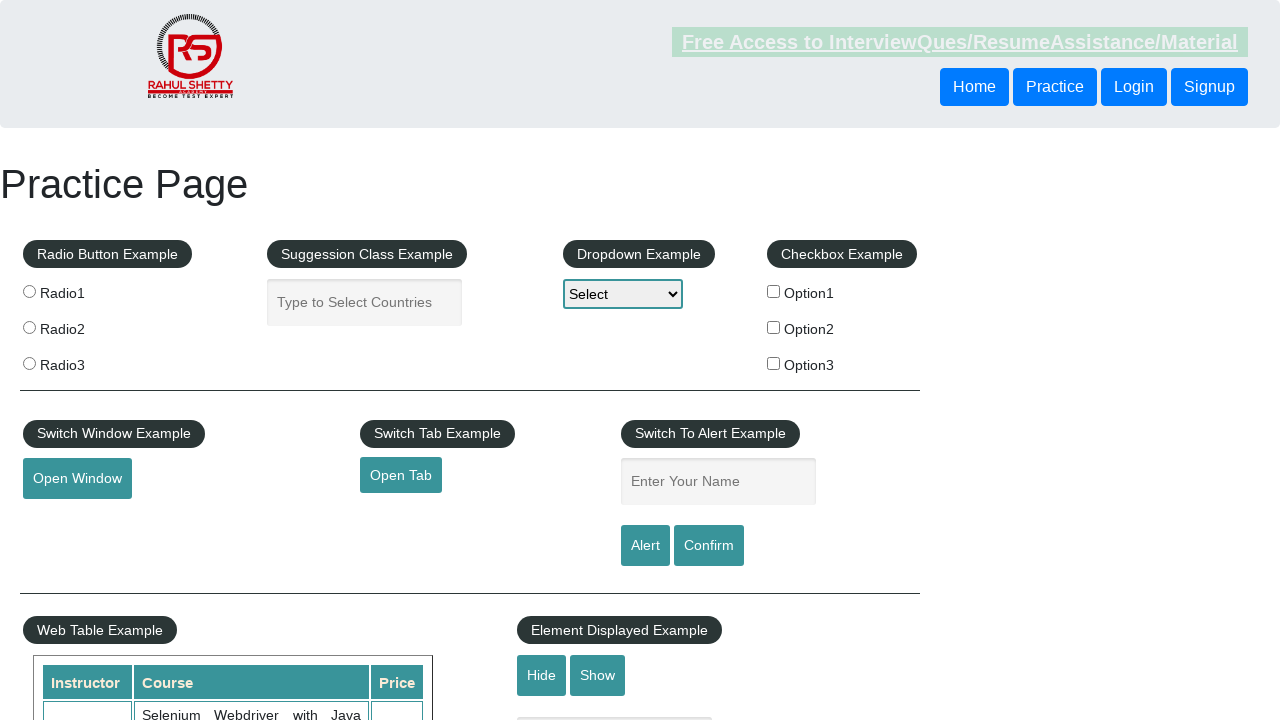

Retrieved content from cell 1 of row 2: Rahul Shetty
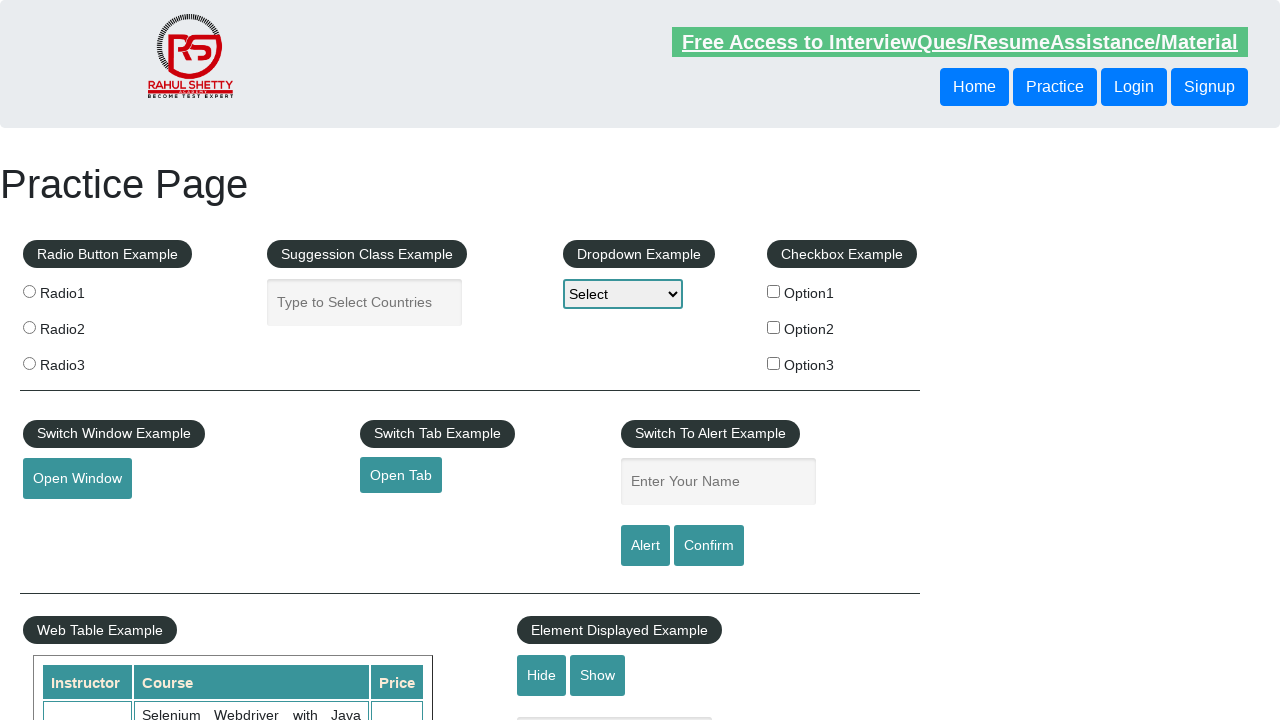

Retrieved content from cell 2 of row 2: Learn SQL in Practical + Database Testing from Scratch
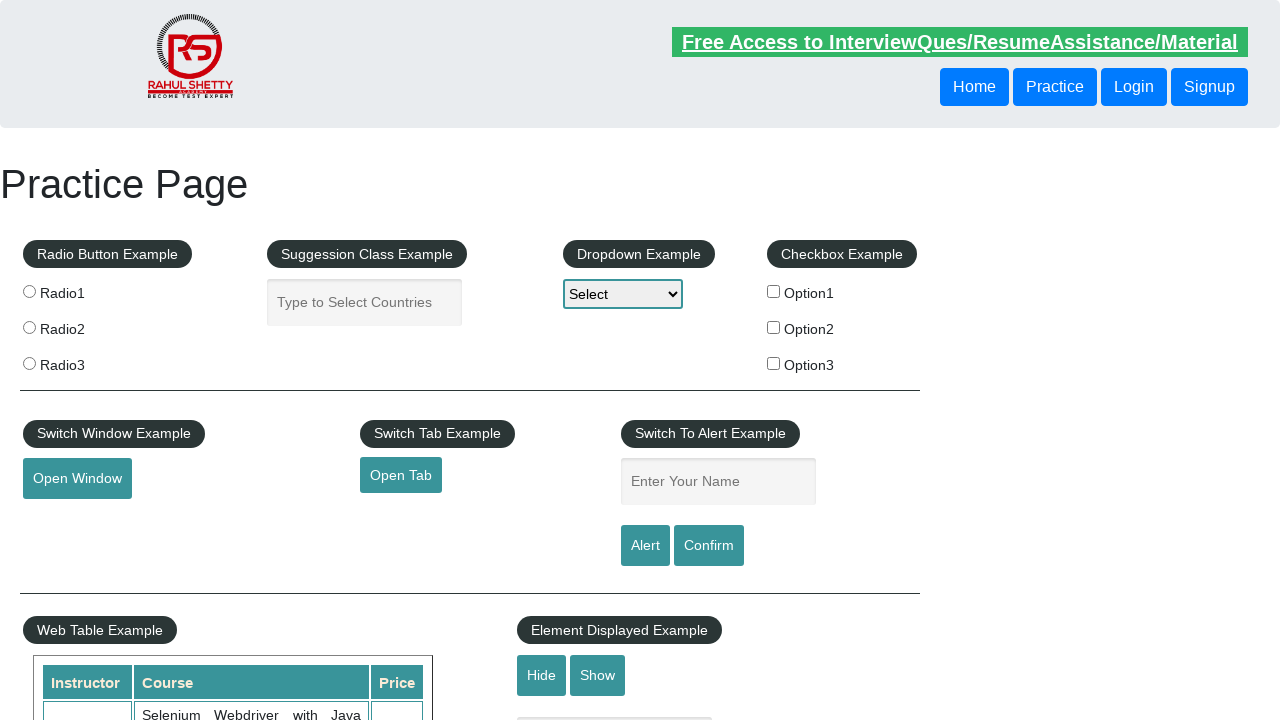

Retrieved content from cell 3 of row 2: 25
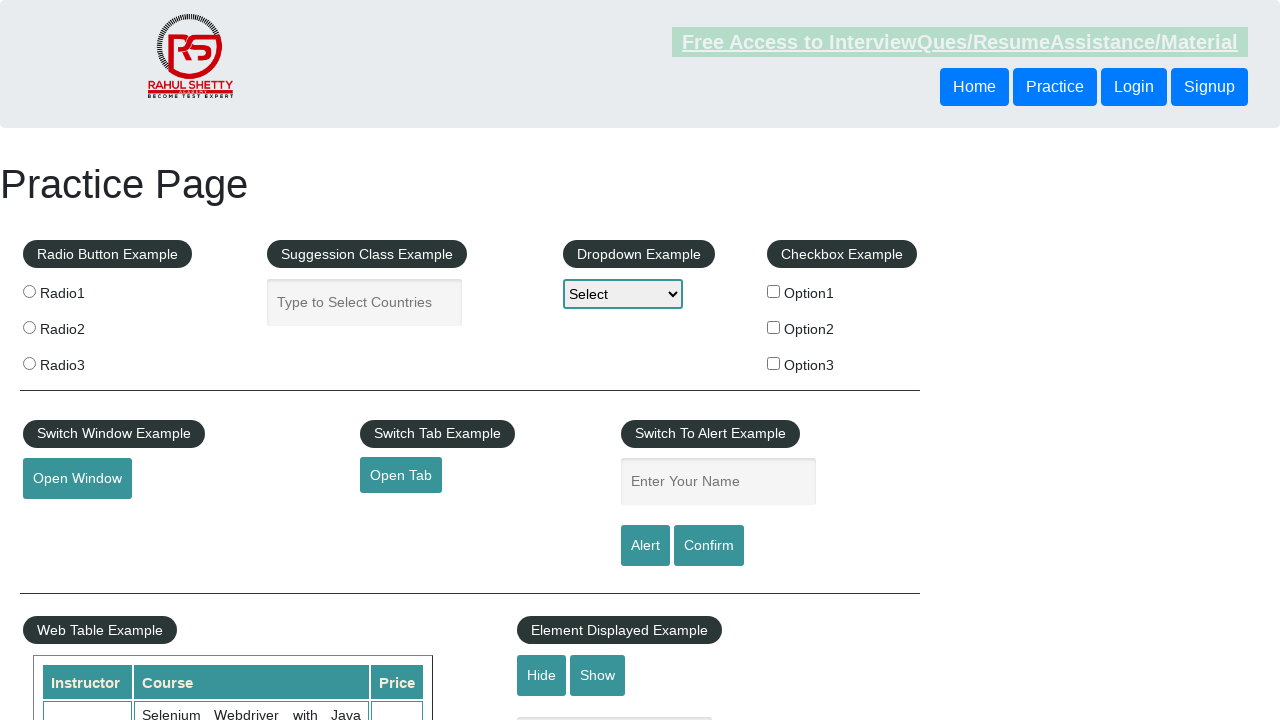

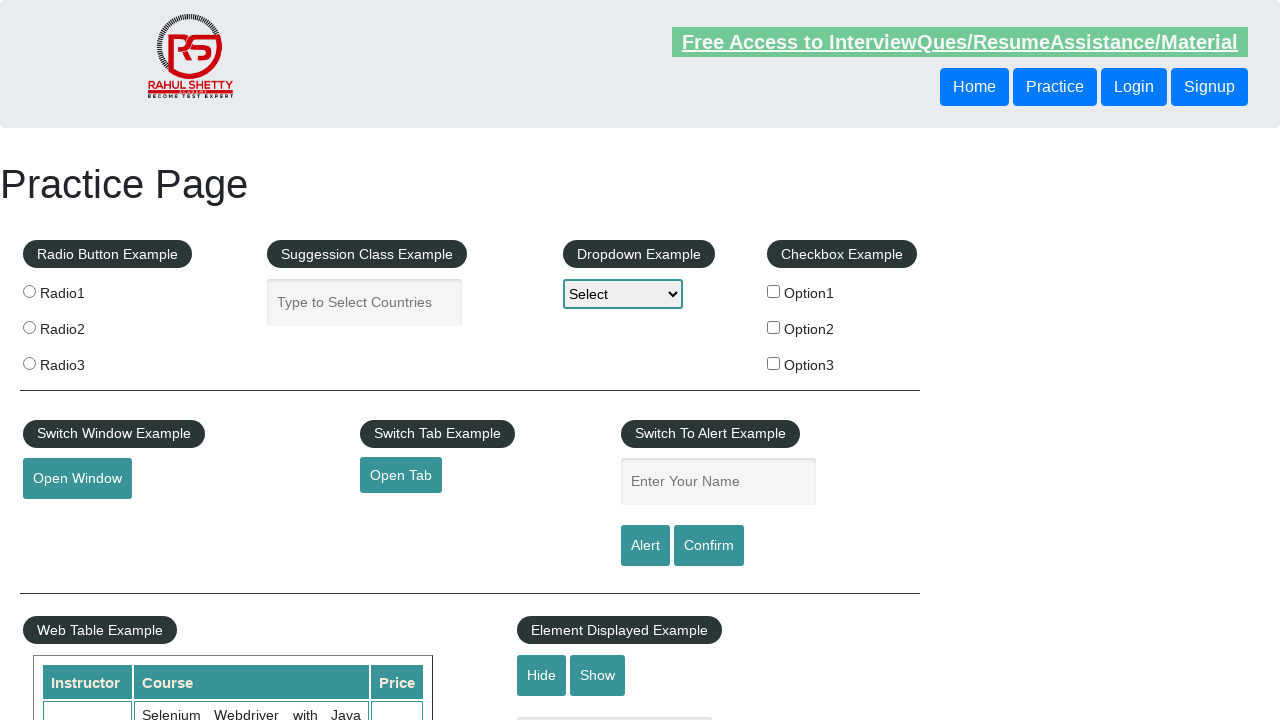